Tests WebDriver navigation methods by navigating between pages, going back/forward in browser history, and refreshing the page

Starting URL: https://demoqa.com/text-box

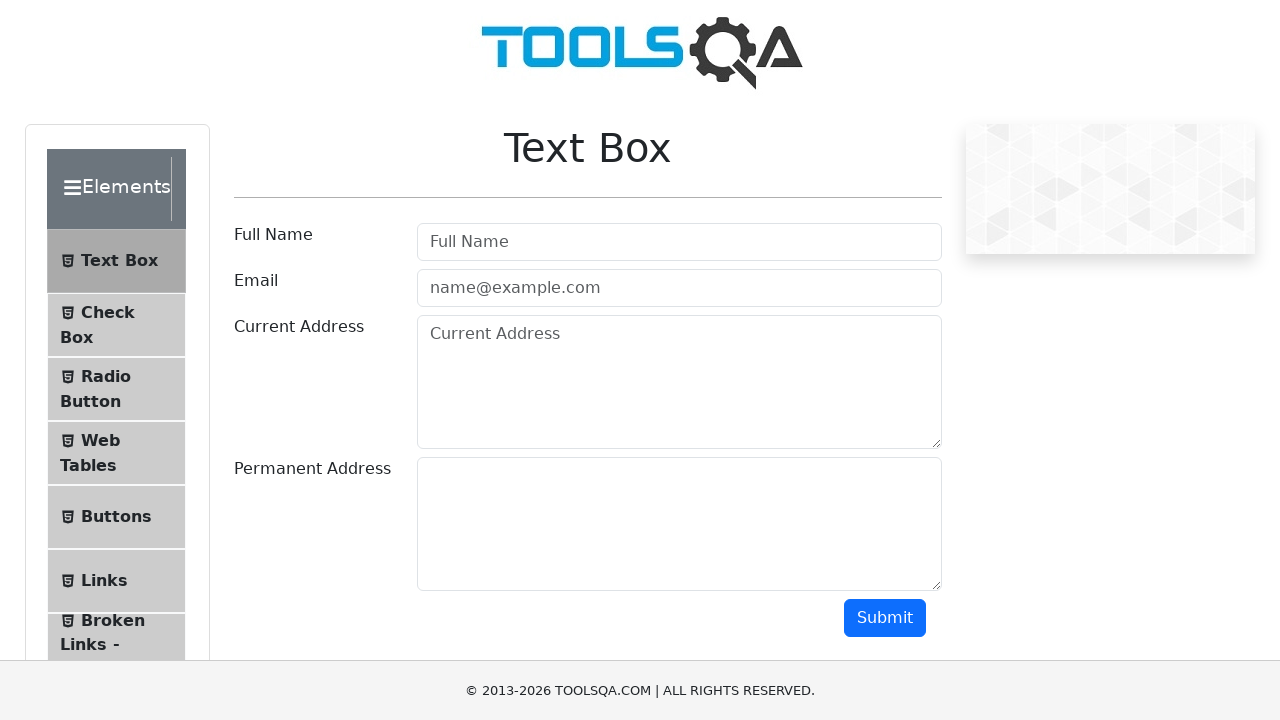

Navigated to starting URL https://demoqa.com/text-box
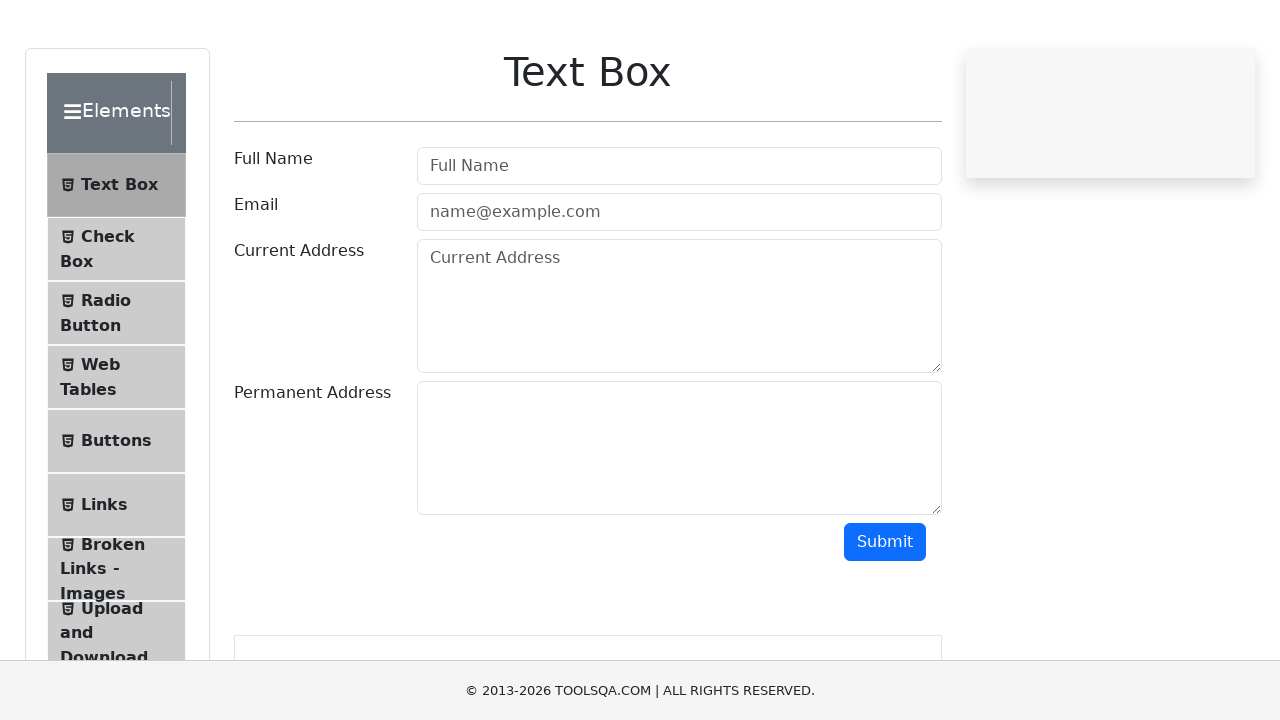

Navigated back in browser history
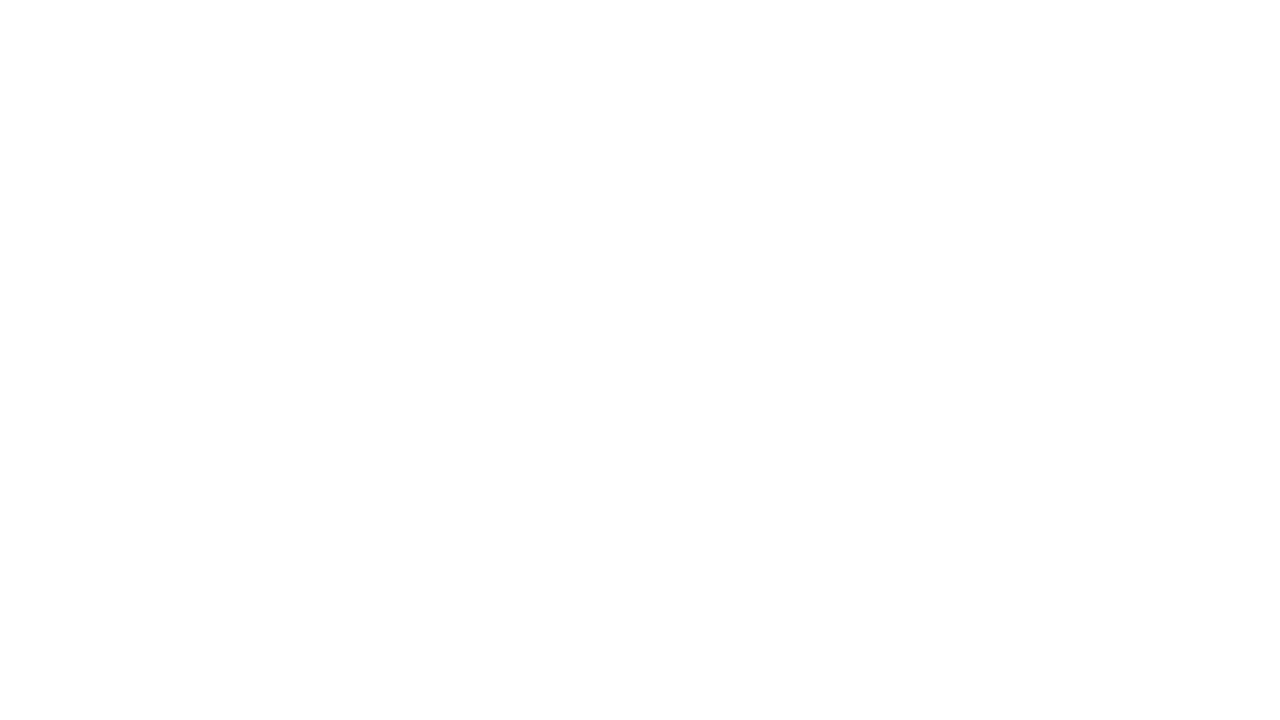

Navigated forward in browser history
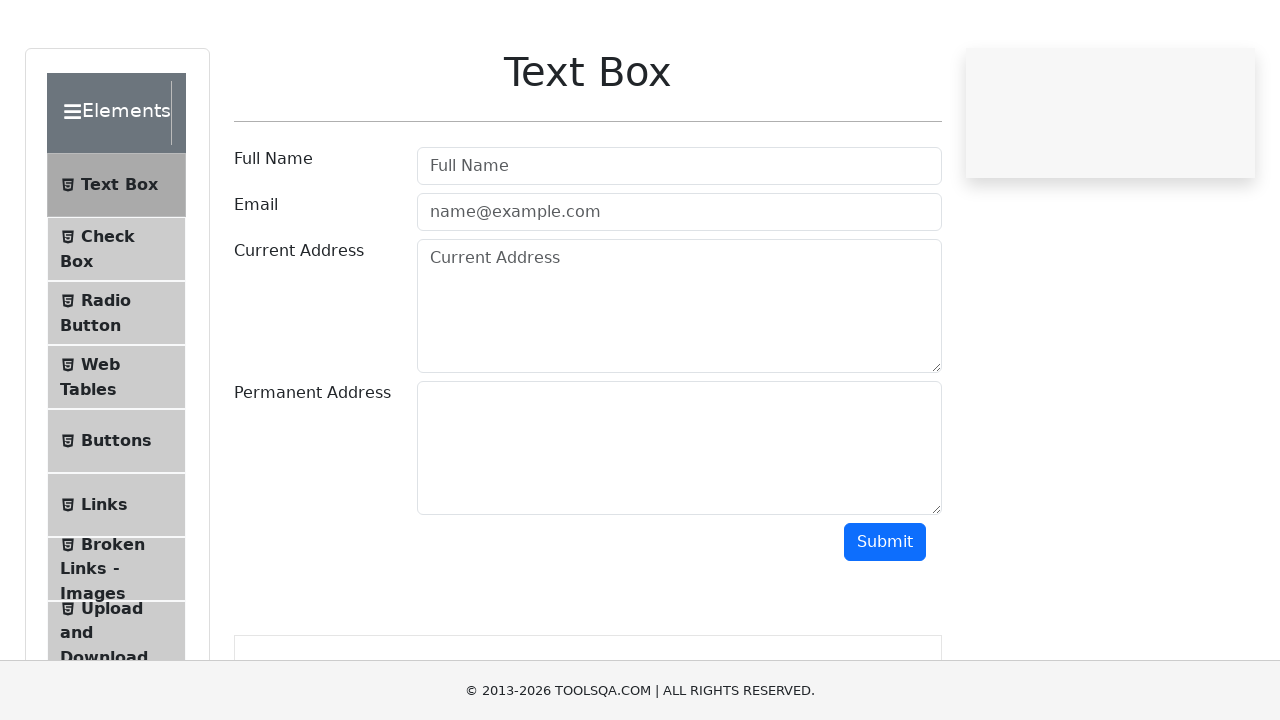

Refreshed the current page
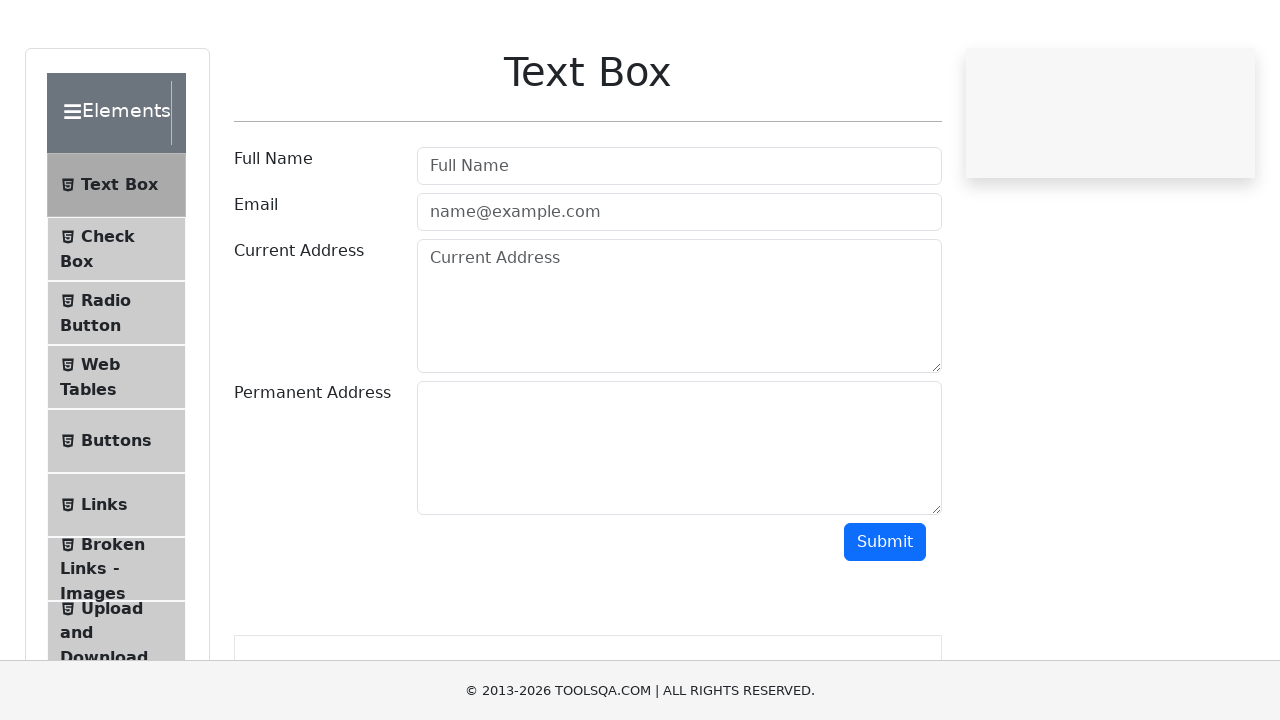

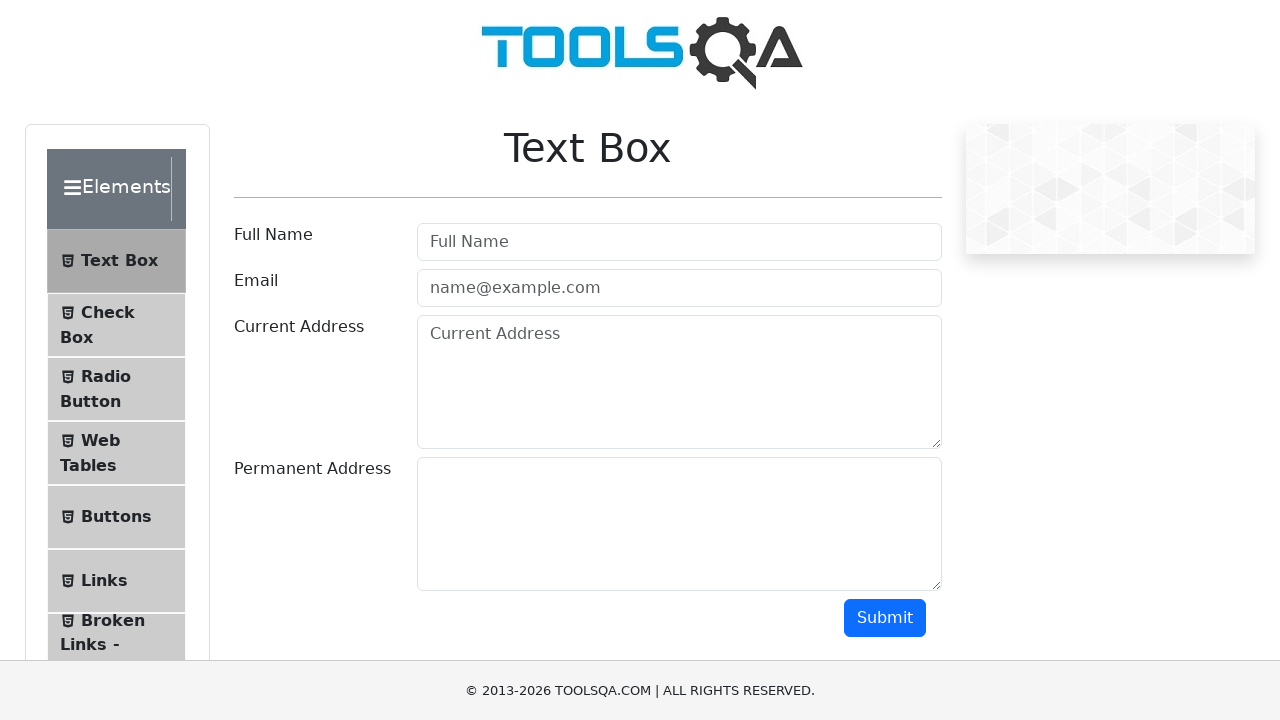